Opens a link in a new tab by using Ctrl+Click keyboard combination on the "compendiumdev" link

Starting URL: http://omayo.blogspot.com/

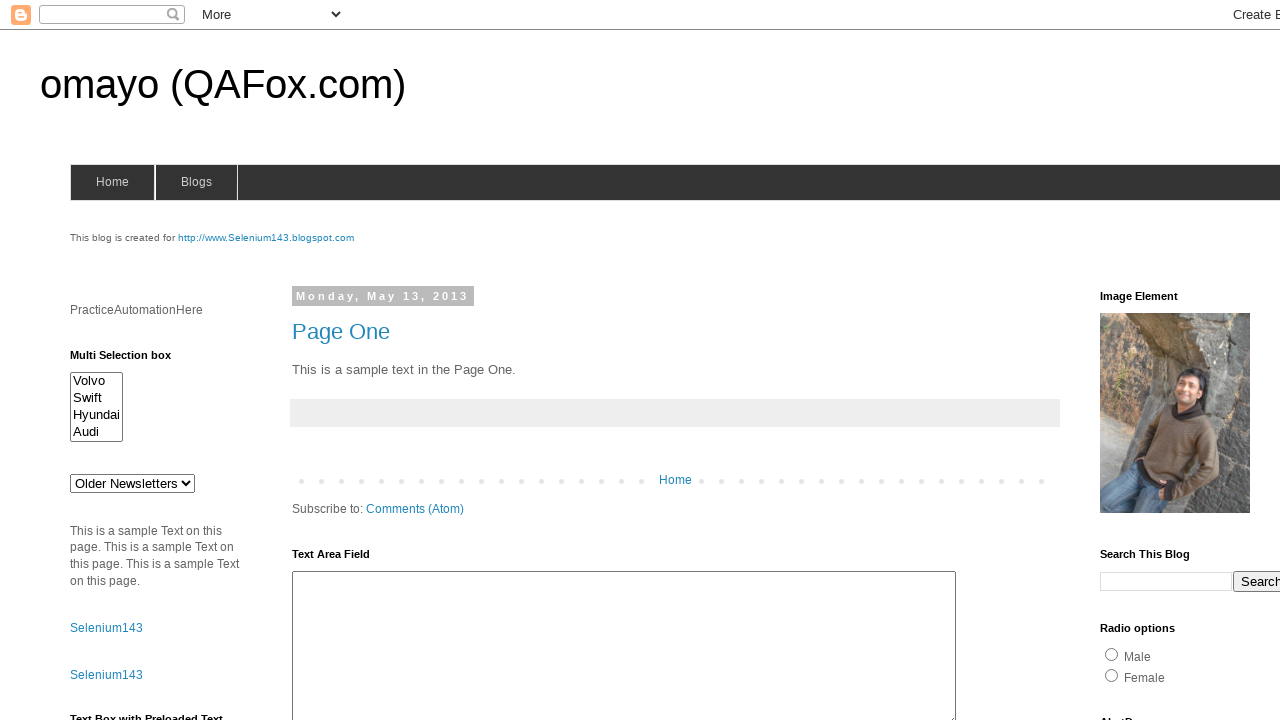

Located the 'compendiumdev' link on the page
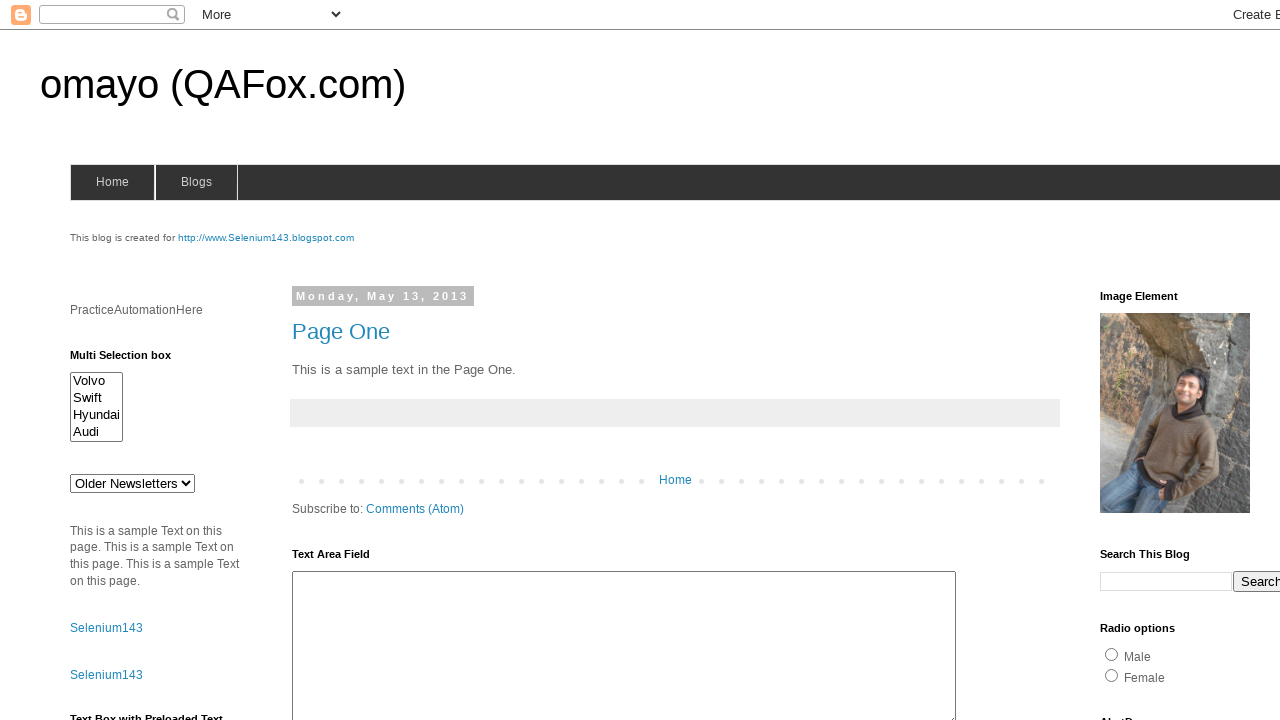

Opened 'compendiumdev' link in new tab using Ctrl+Click at (1160, 360) on a:text('compendiumdev')
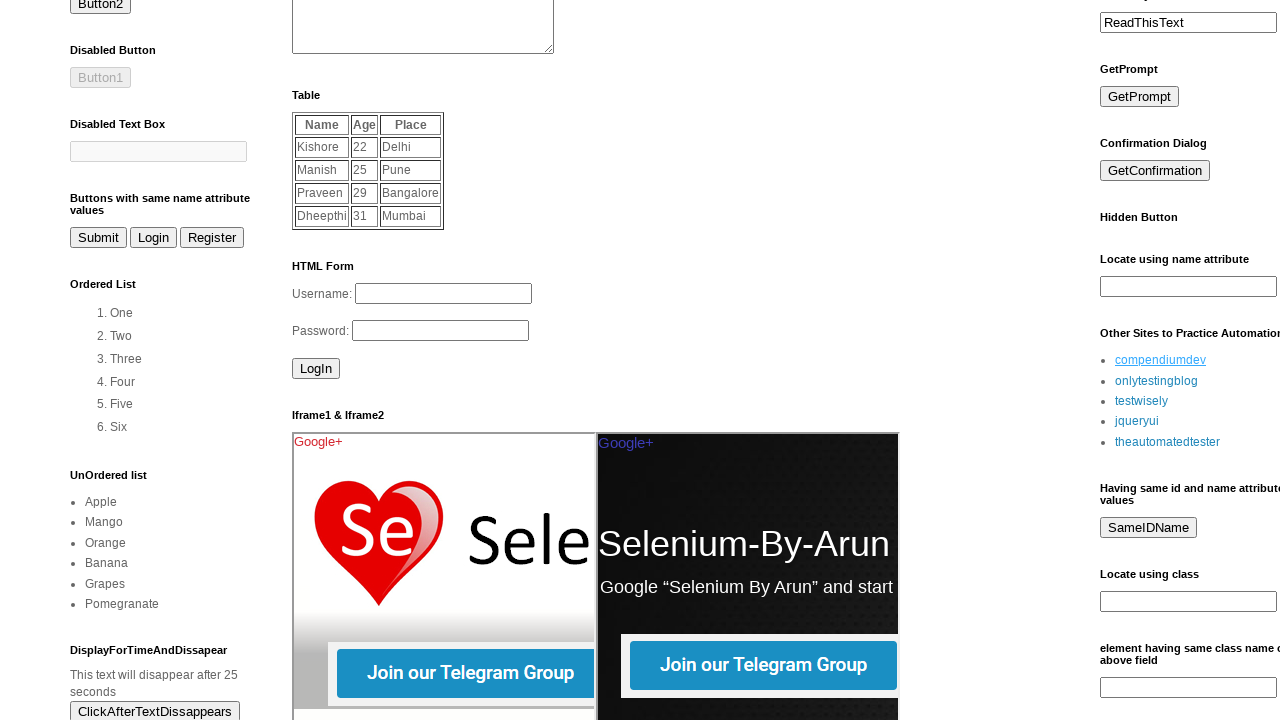

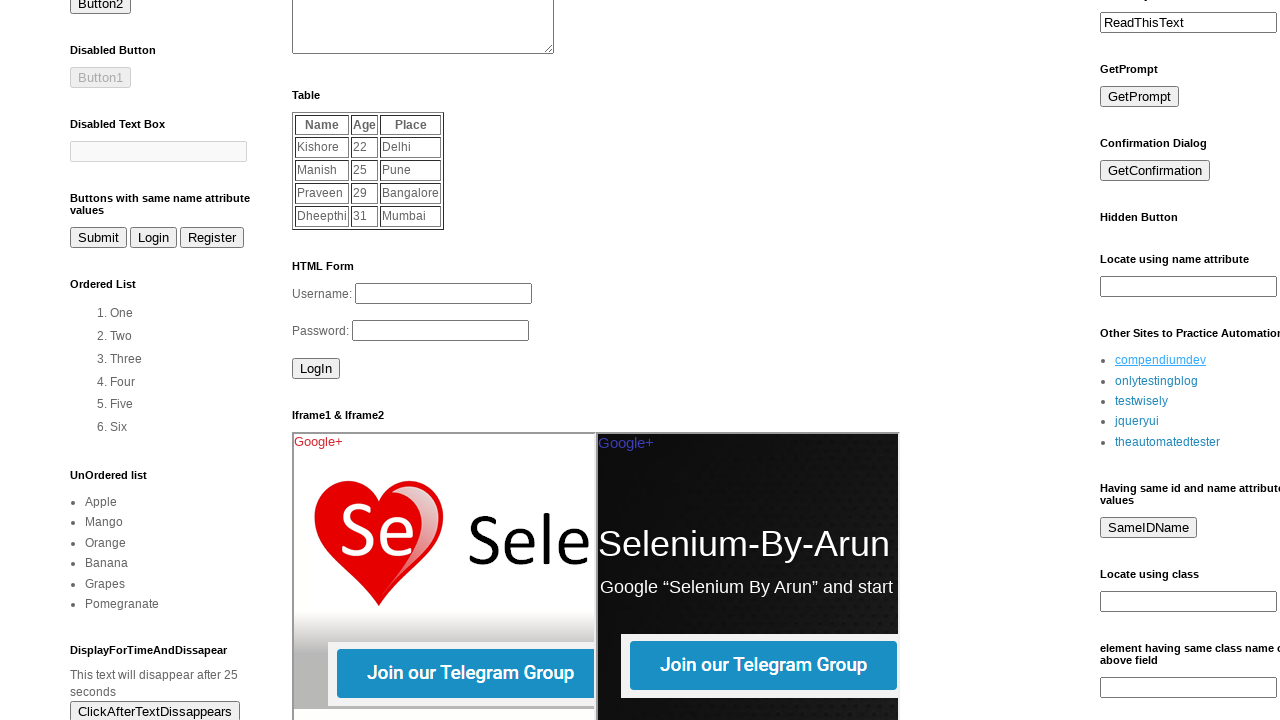